Tests an event registration form by filling in full name, email, event date, and additional details fields, then submits the form and verifies the confirmation message.

Starting URL: https://training-support.net/webelements/simple-form

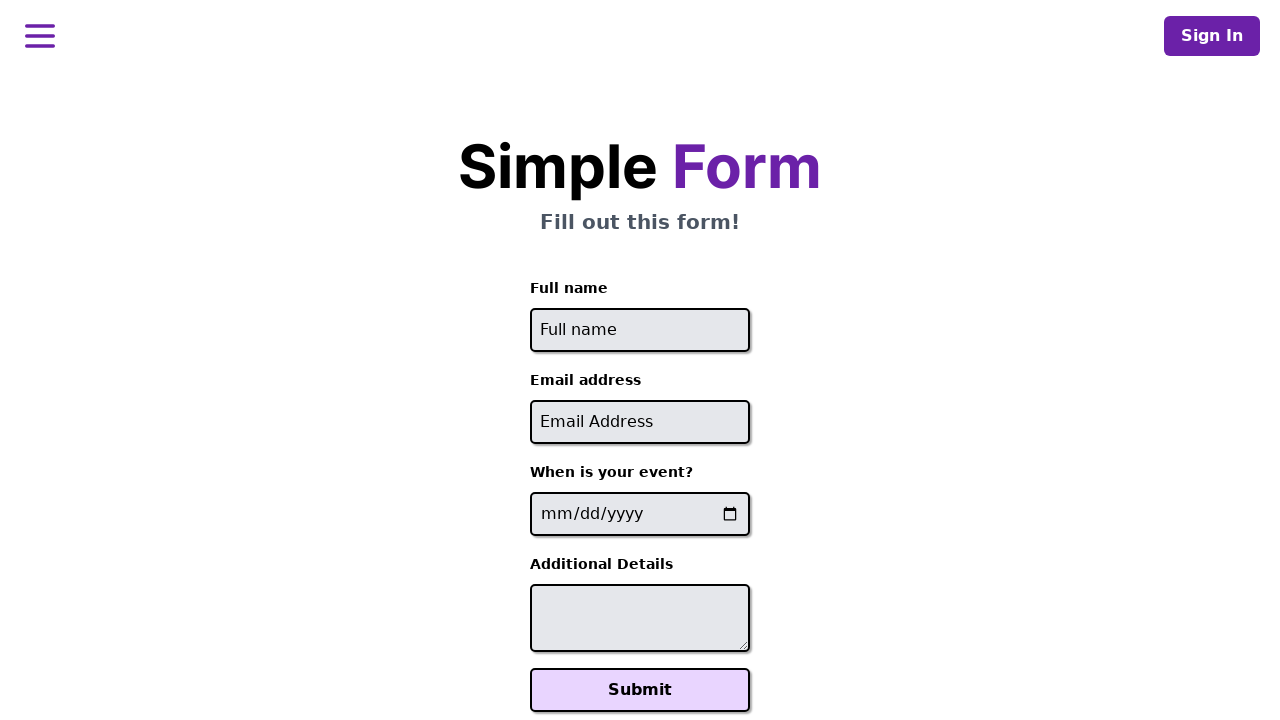

Filled full name field with 'Sarah Johnson' on #full-name
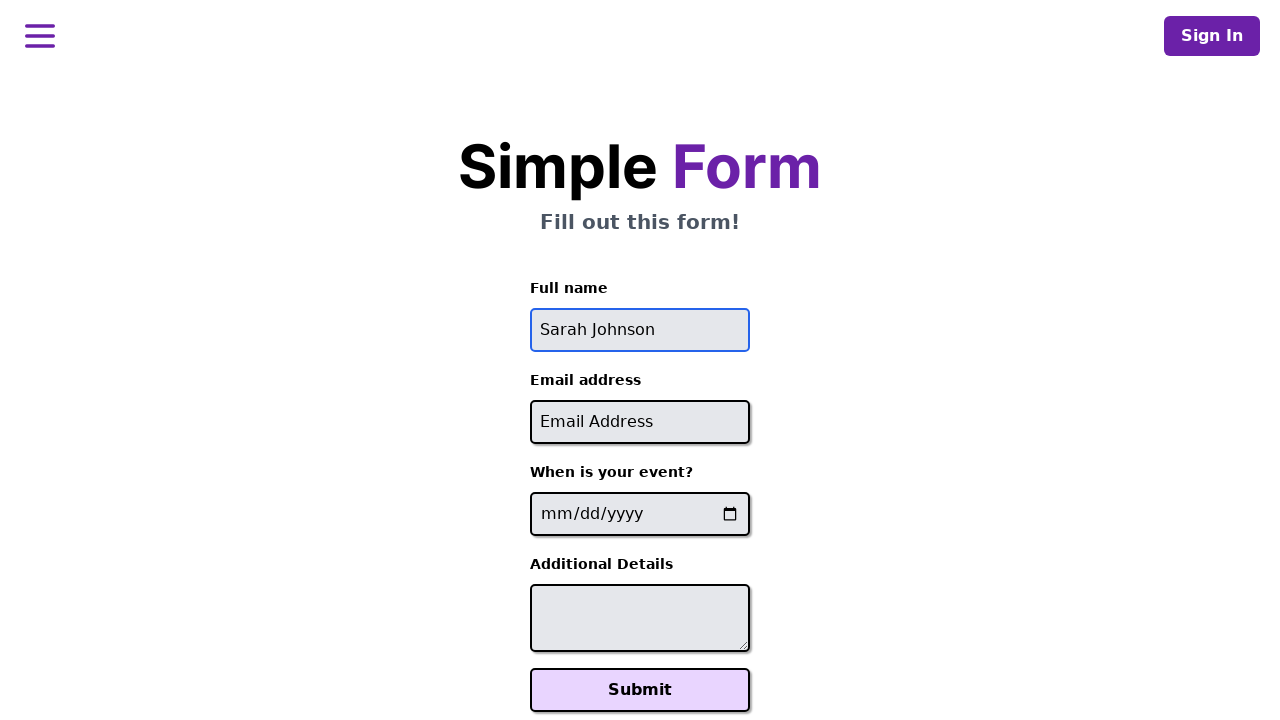

Filled email field with 'sarah.johnson@testmail.com' on #email
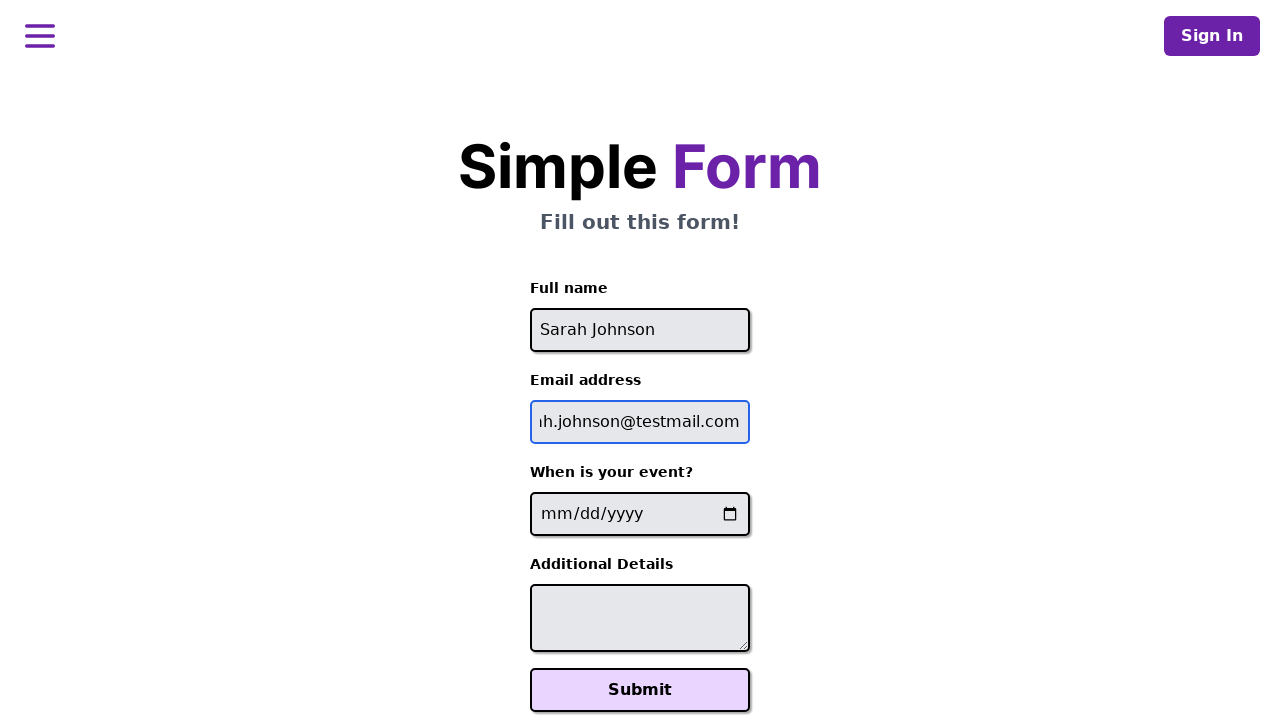

Filled event date field with '2024-06-15' on input[name='event-date']
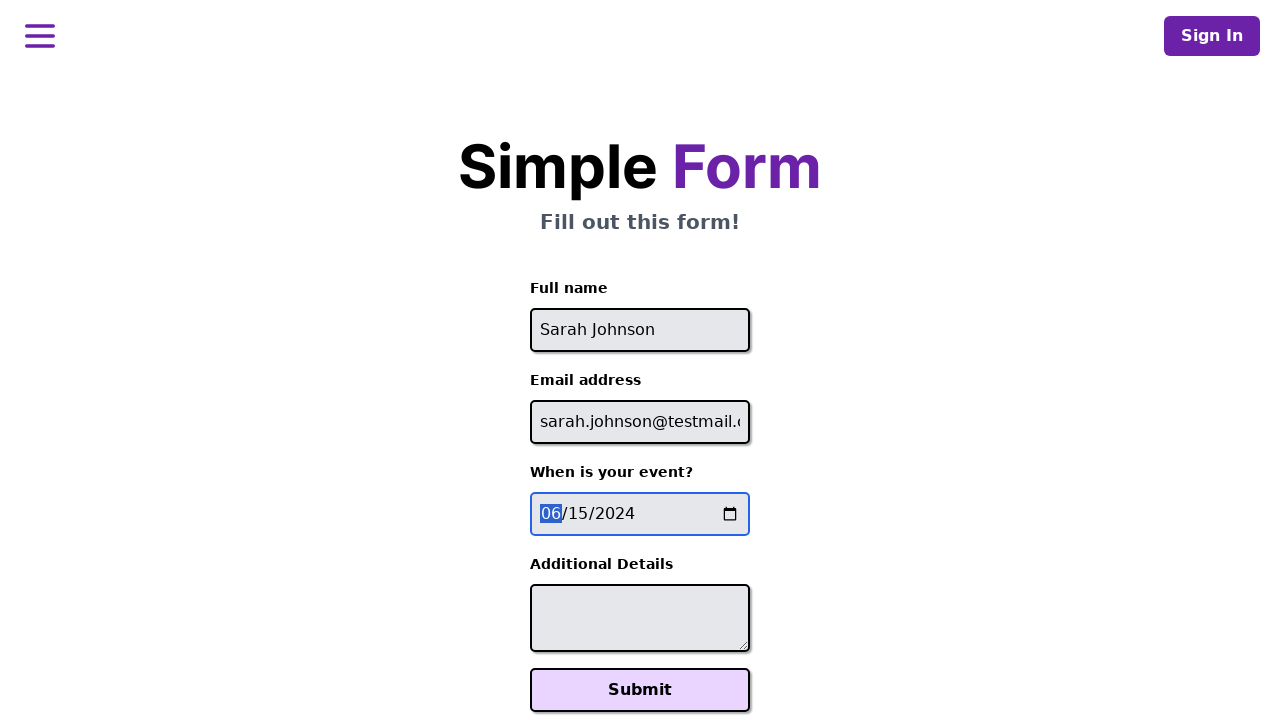

Filled additional details field with event expectations on #additional-details
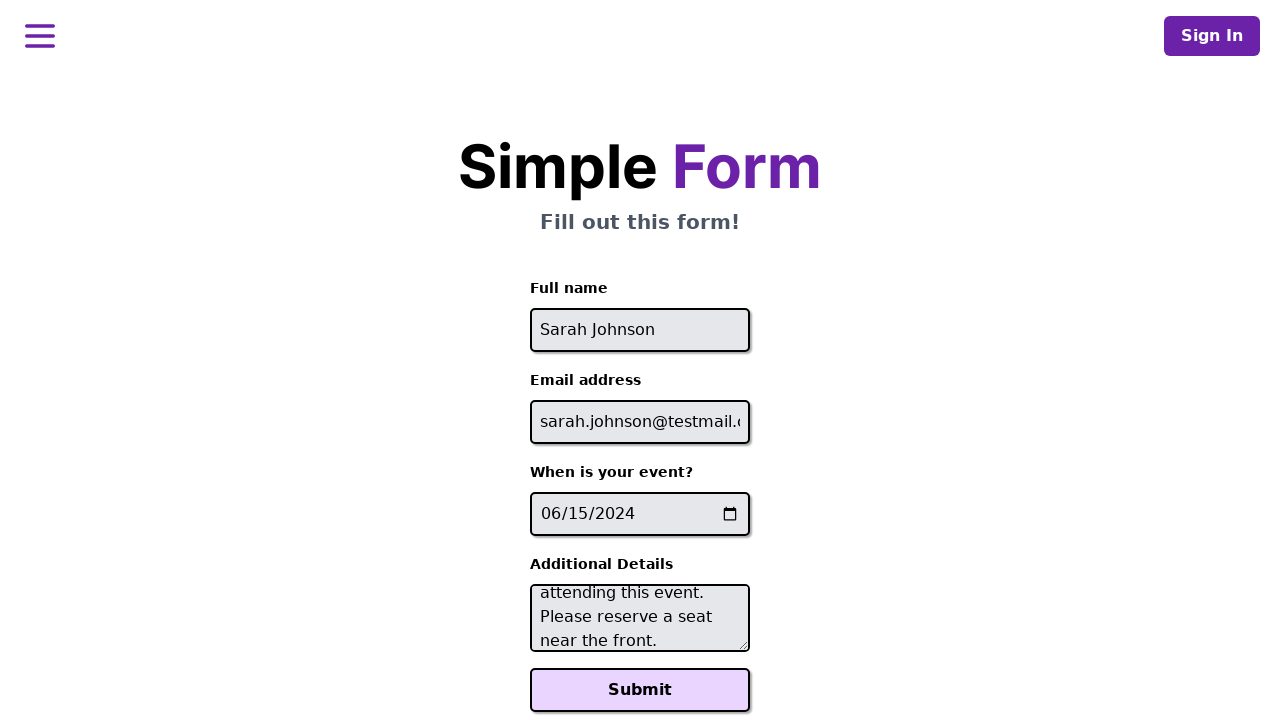

Clicked Submit button to register for event at (640, 690) on xpath=//button[text()='Submit']
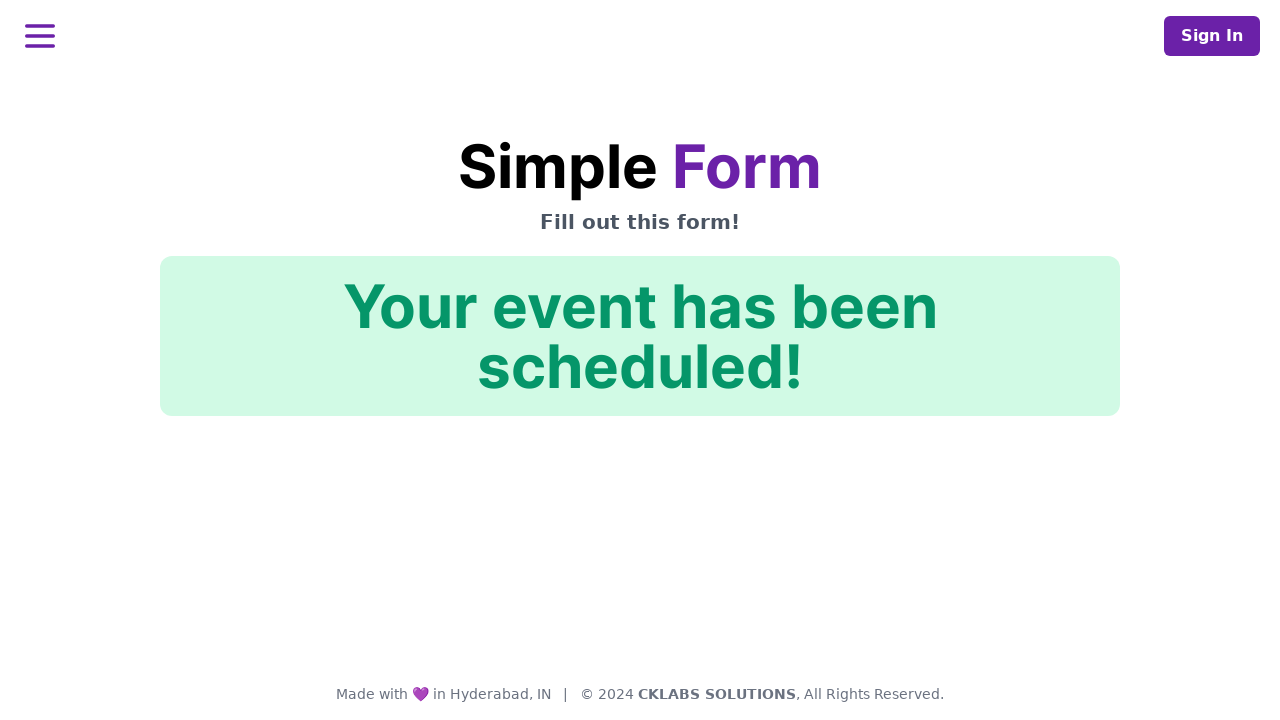

Confirmation message element loaded
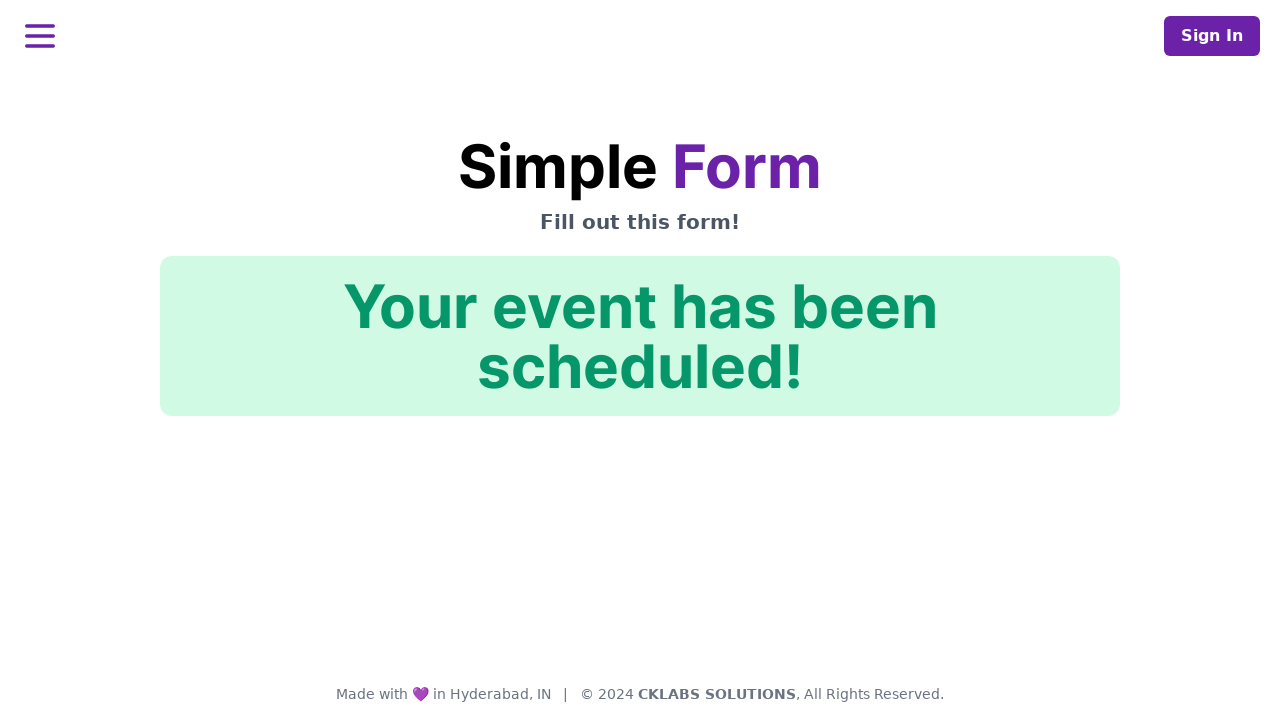

Verified confirmation message: 'Your event has been scheduled!'
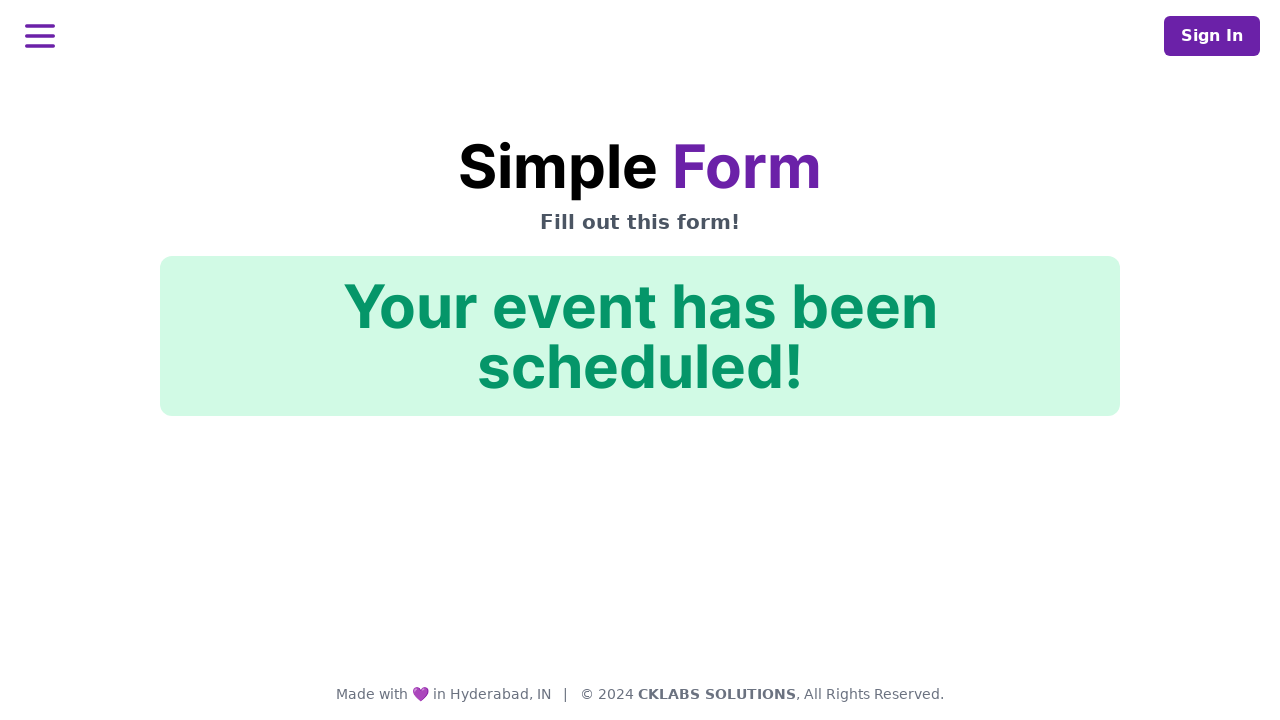

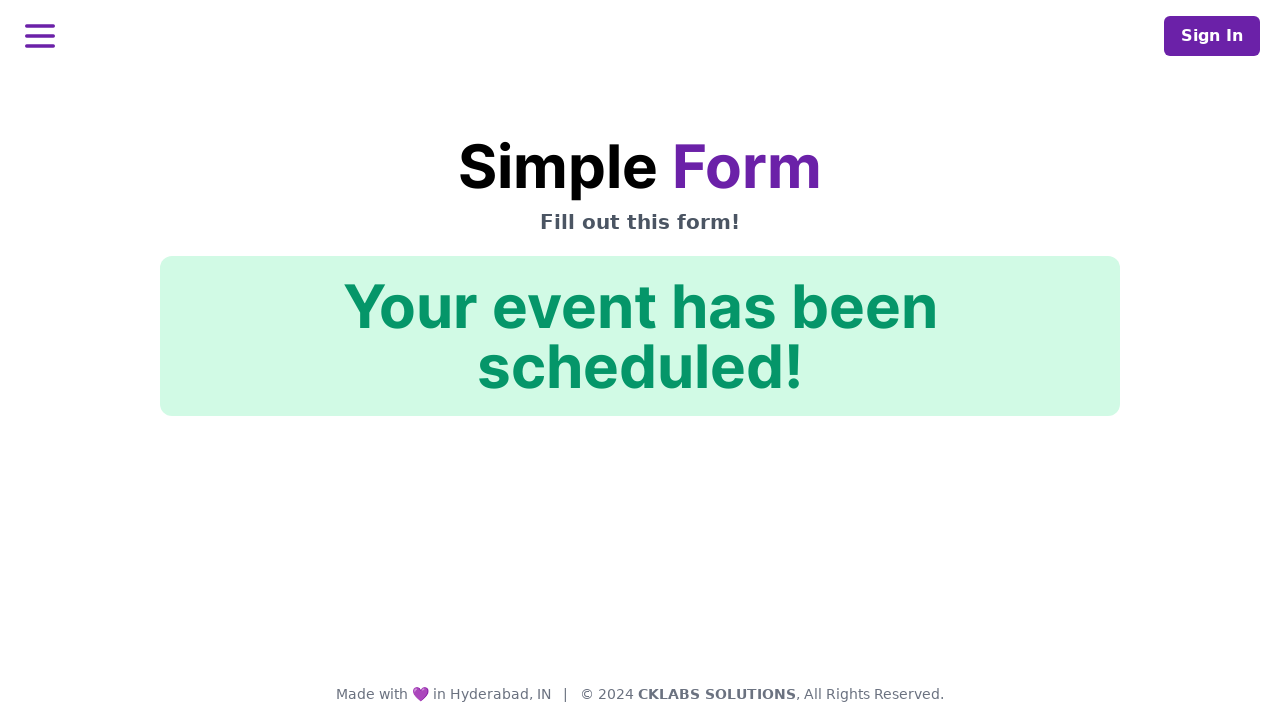